Tests the Python.org website search functionality by entering "pycon" in the search box and submitting the search form

Starting URL: http://www.python.org

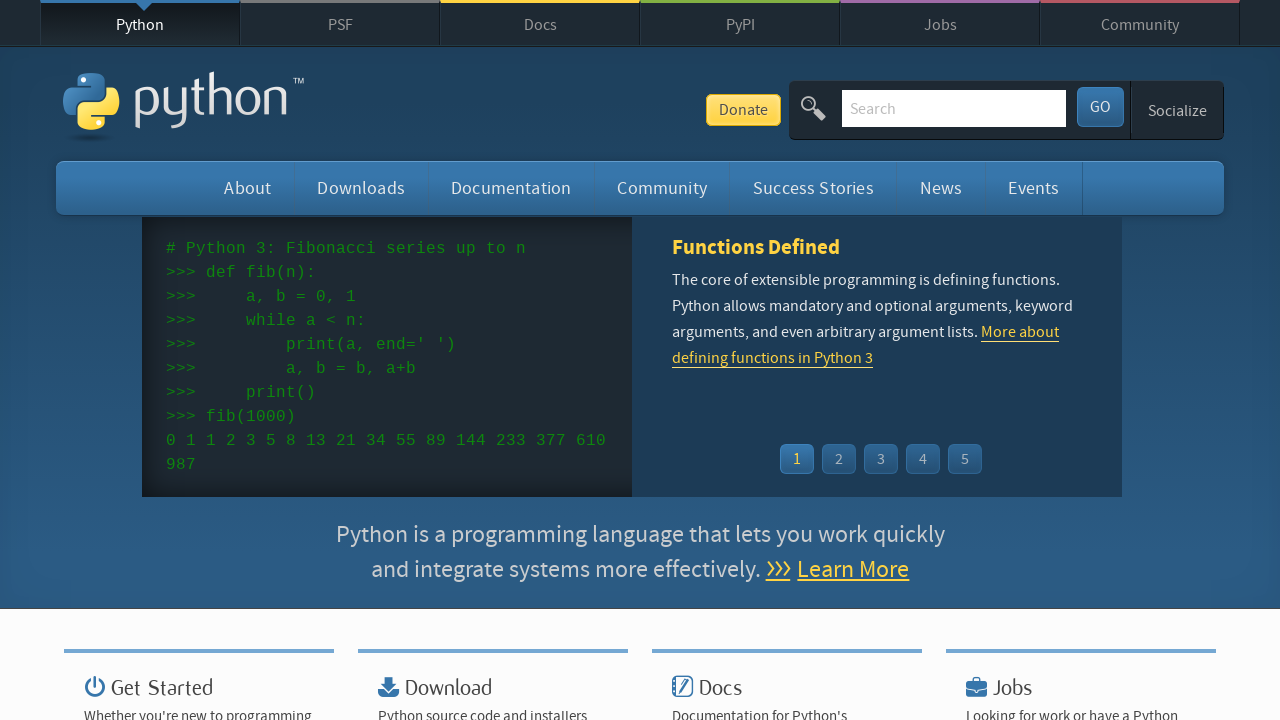

Verified Python website loaded by checking page title
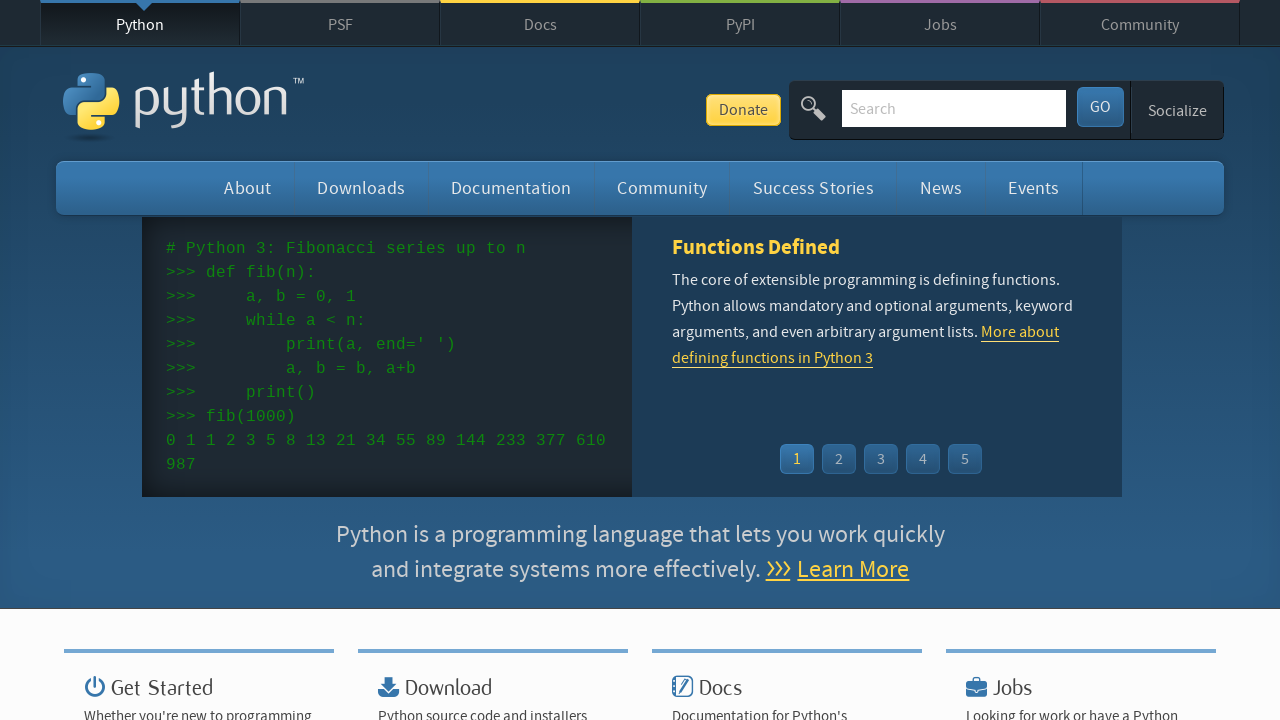

Filled search box with 'pycon' on input[name='q']
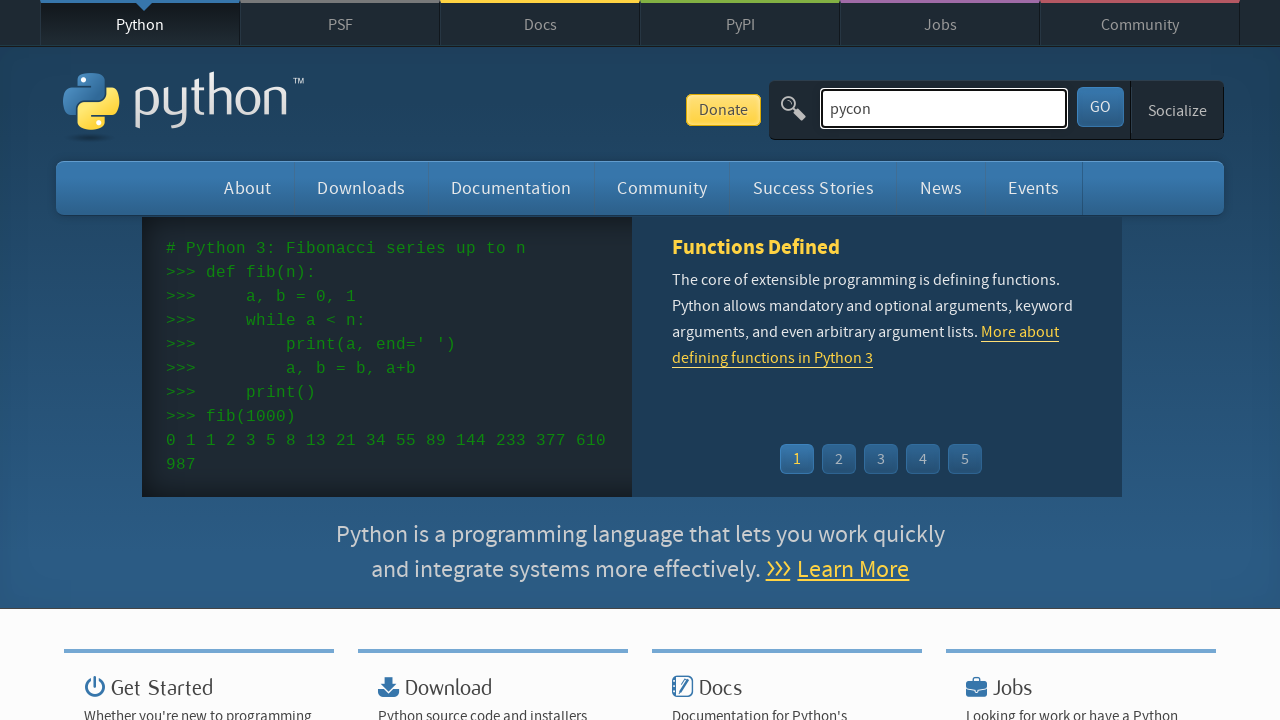

Submitted search form by pressing Enter on input[name='q']
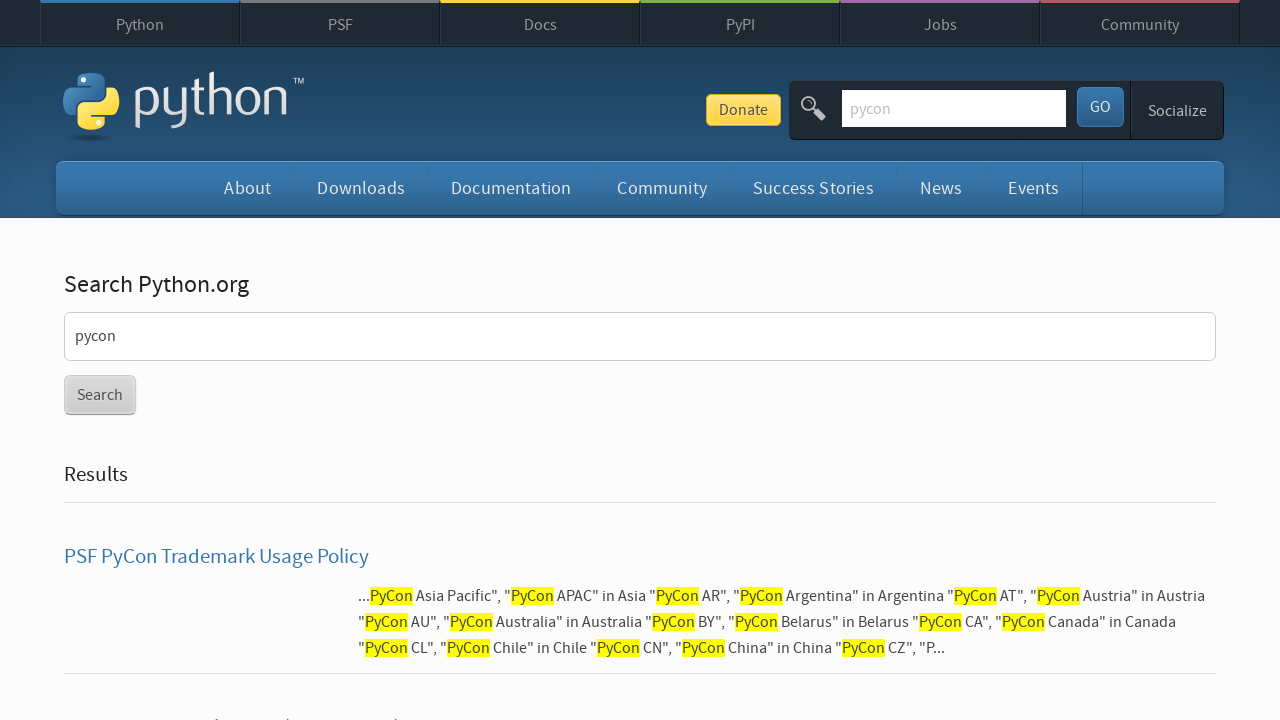

Search results loaded and page reached network idle state
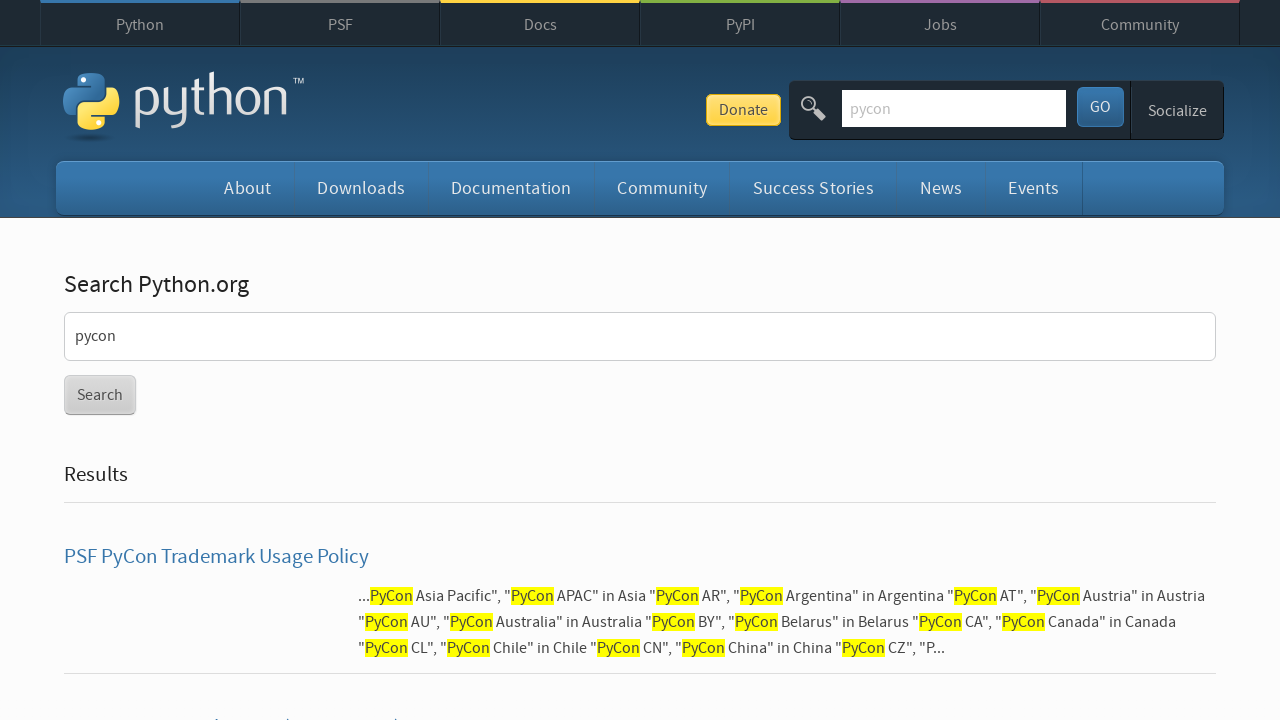

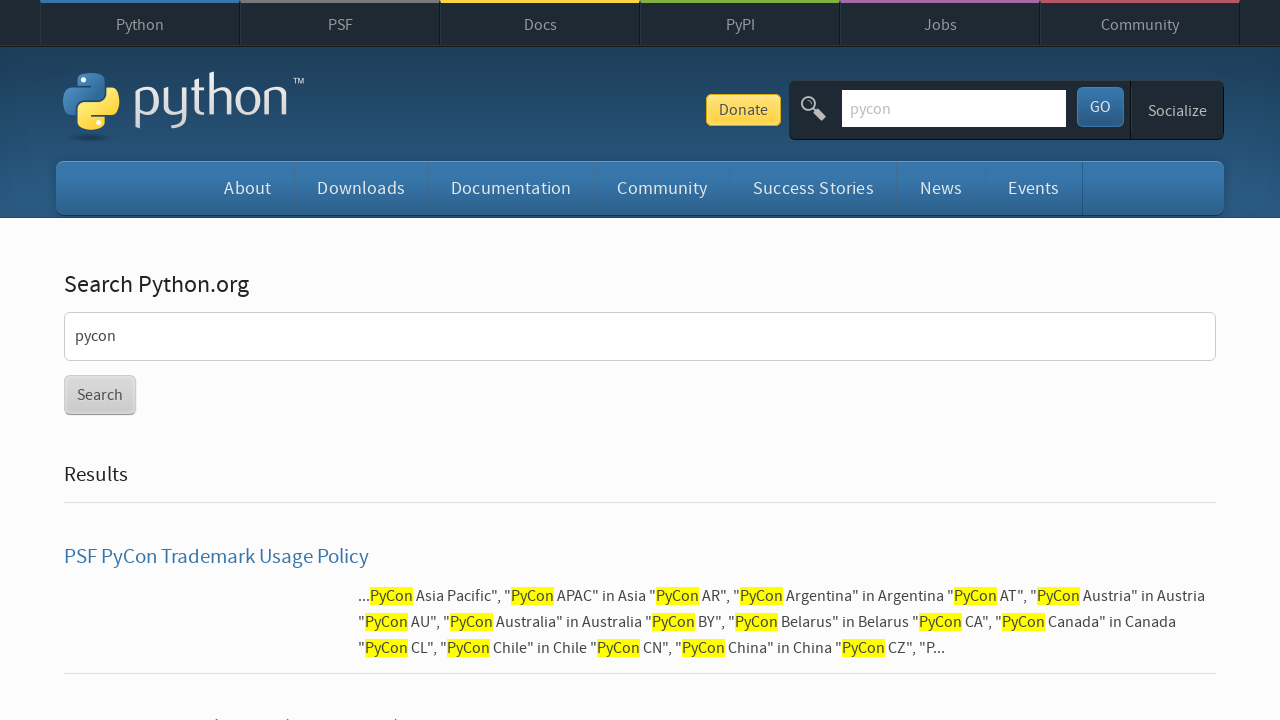